Tests clicking Read More button on a product card in the Sale section

Starting URL: http://intershop5.skillbox.ru/

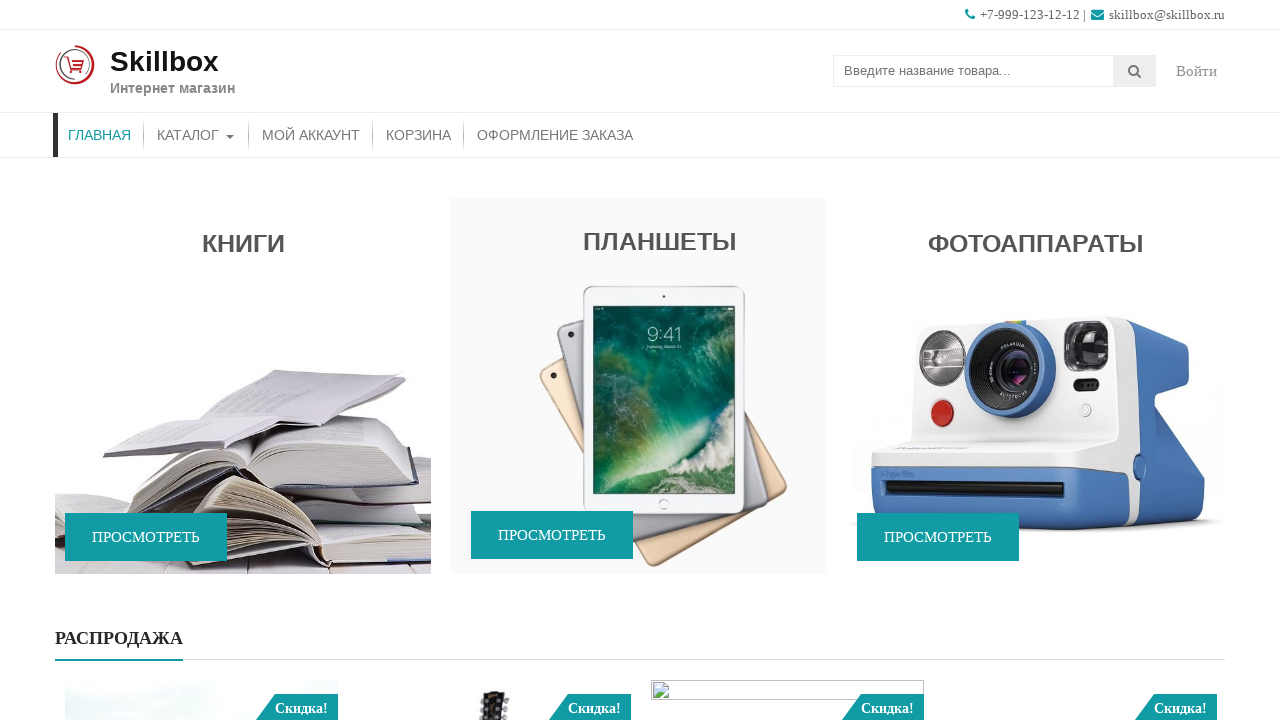

Hovered over sale slider to scroll into view at (640, 541) on (//ul)[5]
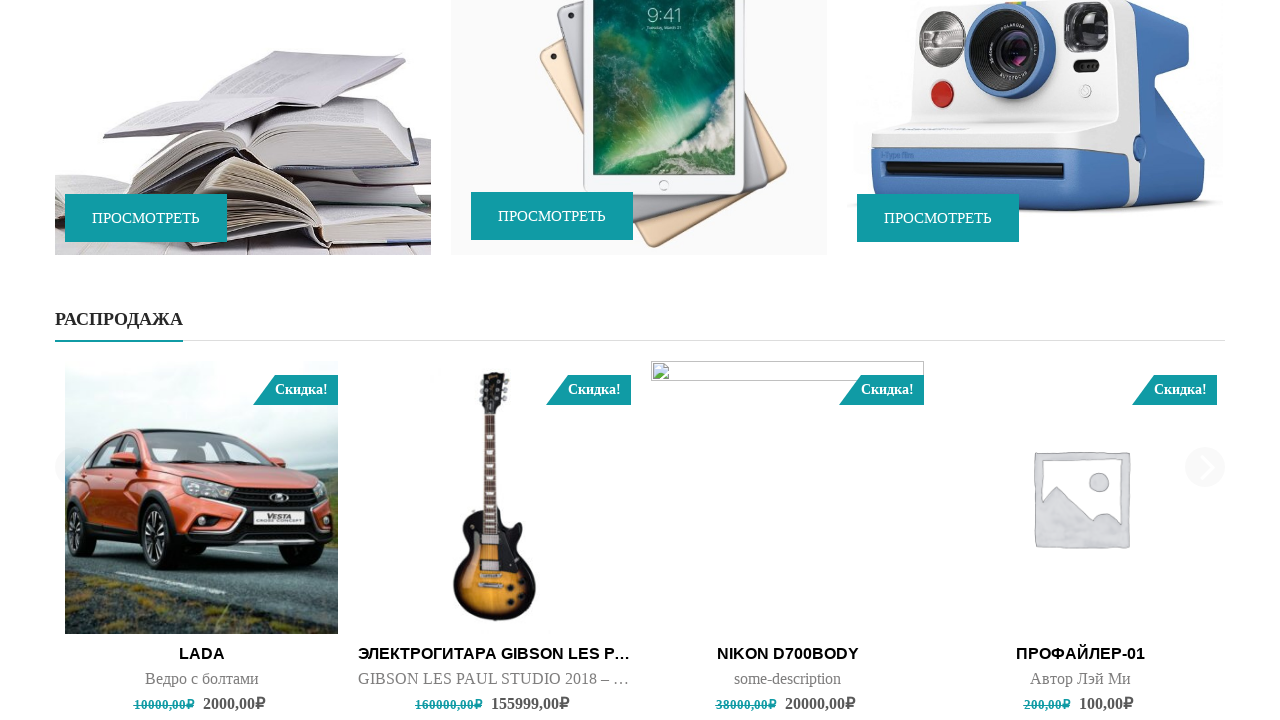

Product card in Sale section loaded and is ready
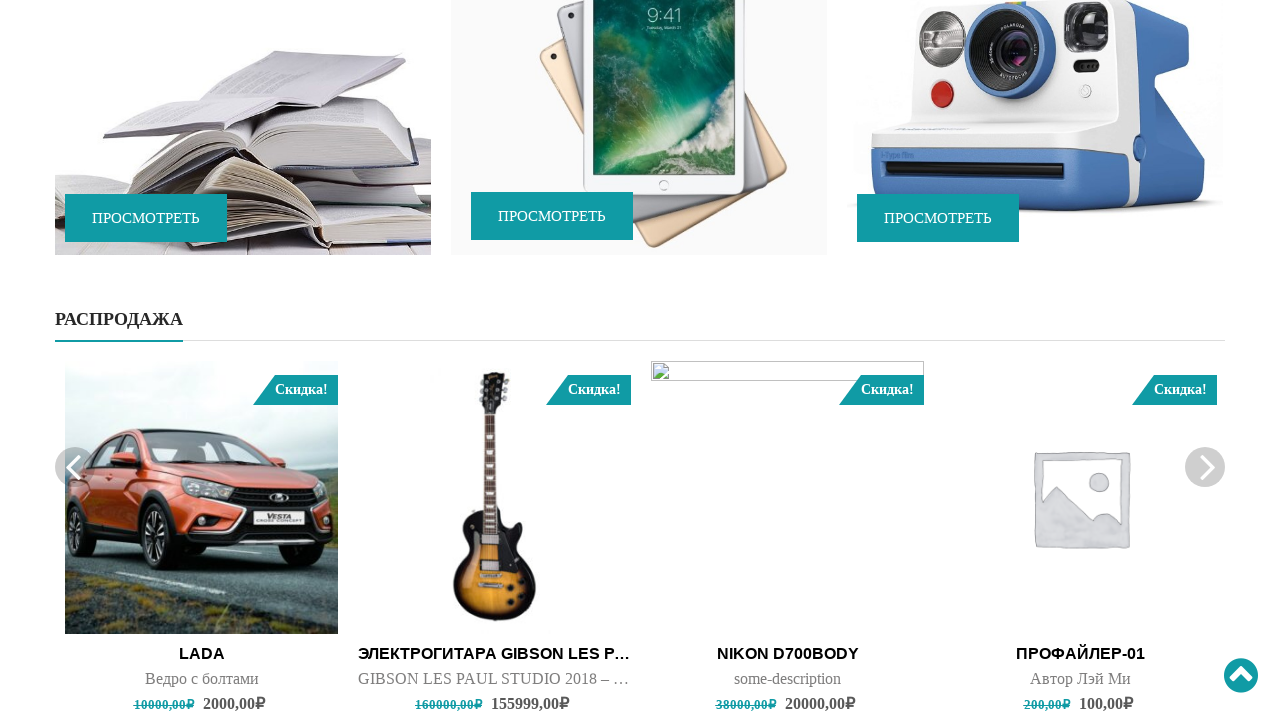

Hovered over product card to reveal Read More button at (202, 541) on (//li[@data-wow-delay='0s'])[1]
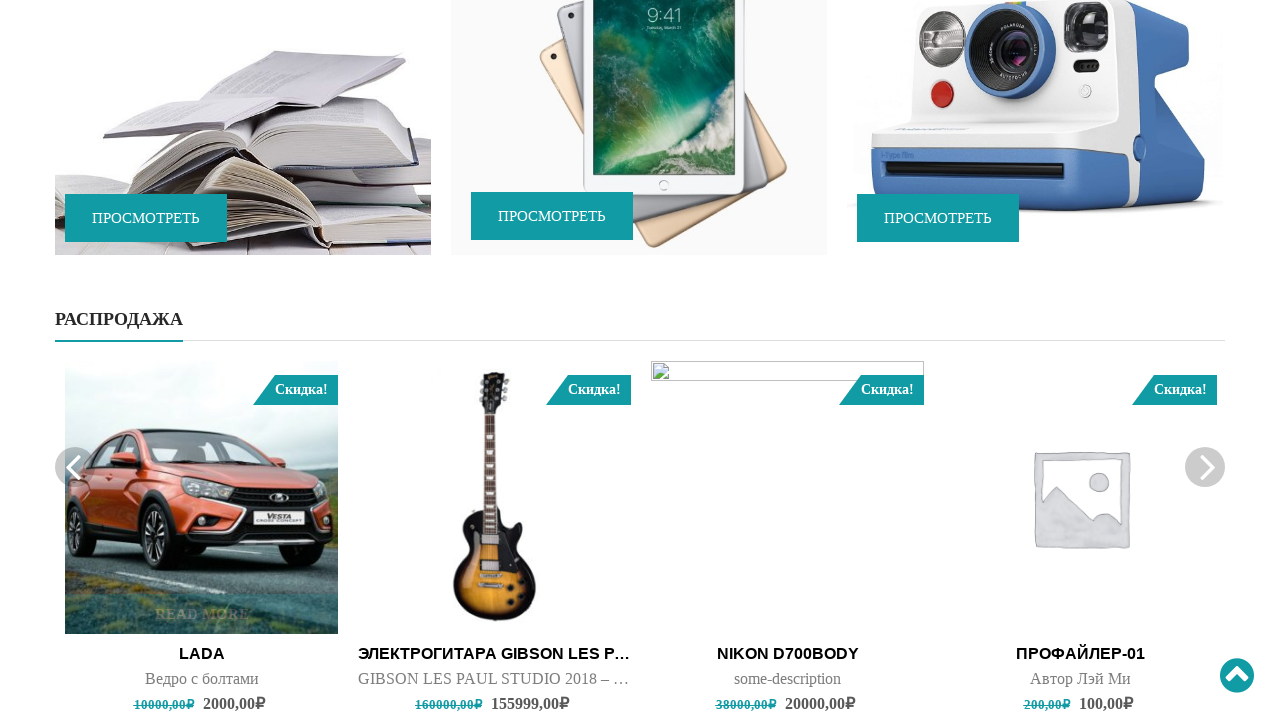

Clicked Read More button on product card at (202, 614) on (//a[@data-quantity='1'])[5]
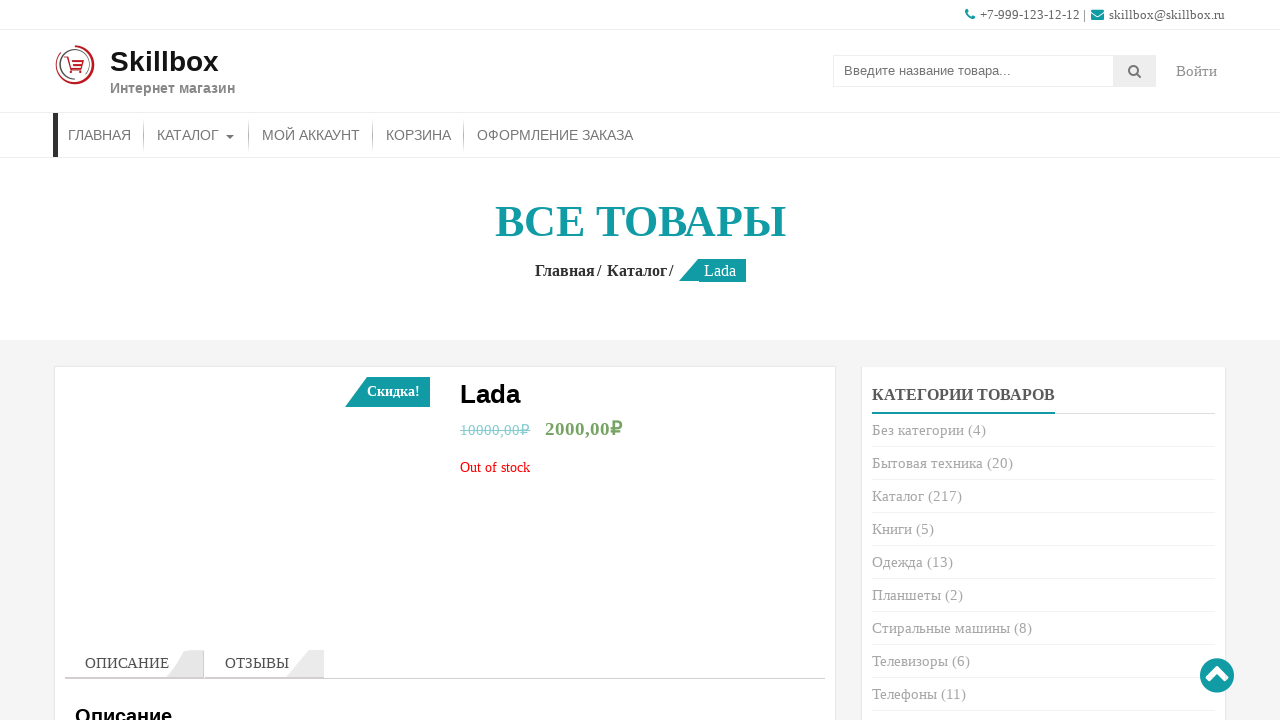

Product detail page loaded with product title displayed
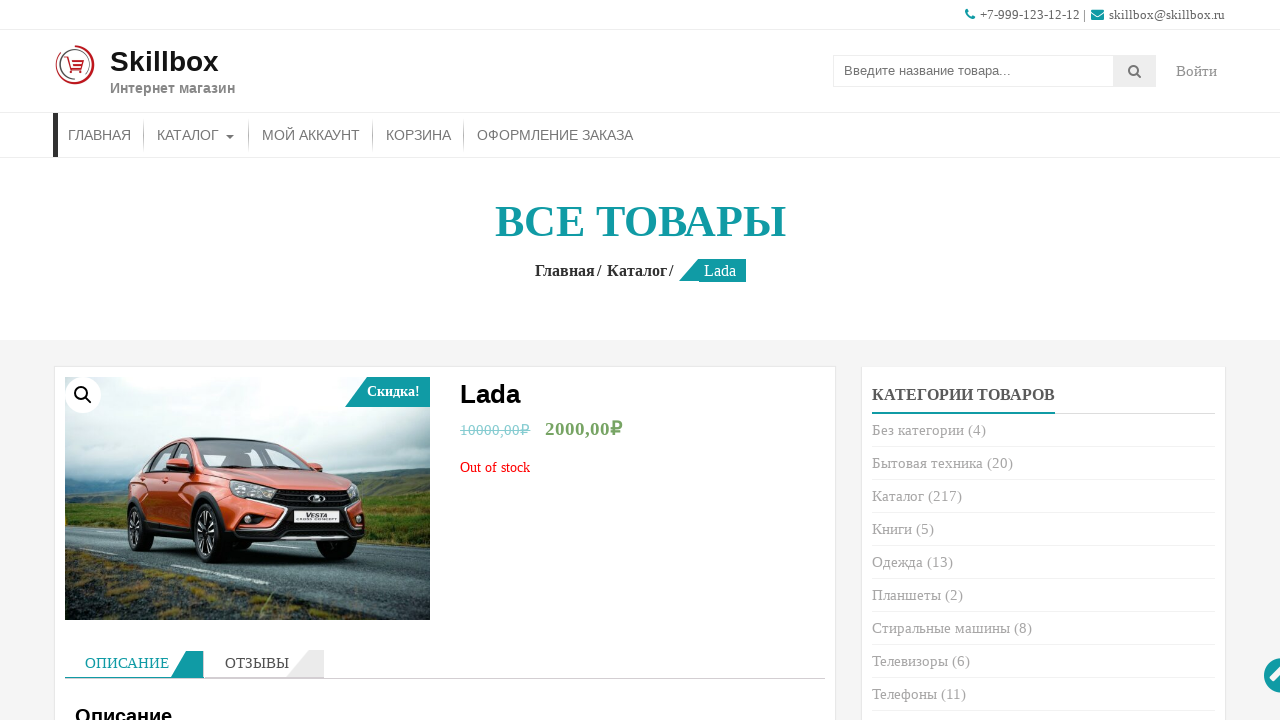

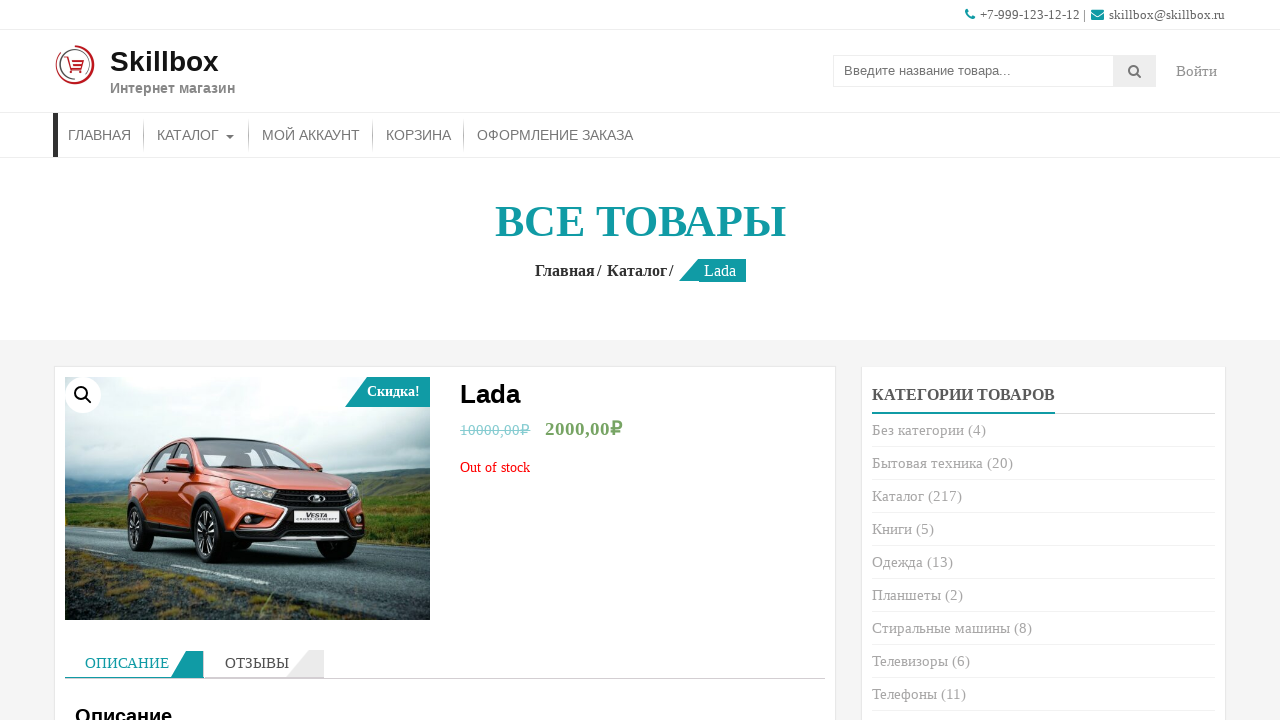